Navigates to DuckDuckGo homepage and verifies the logo is displayed

Starting URL: https://duckduckgo.com/

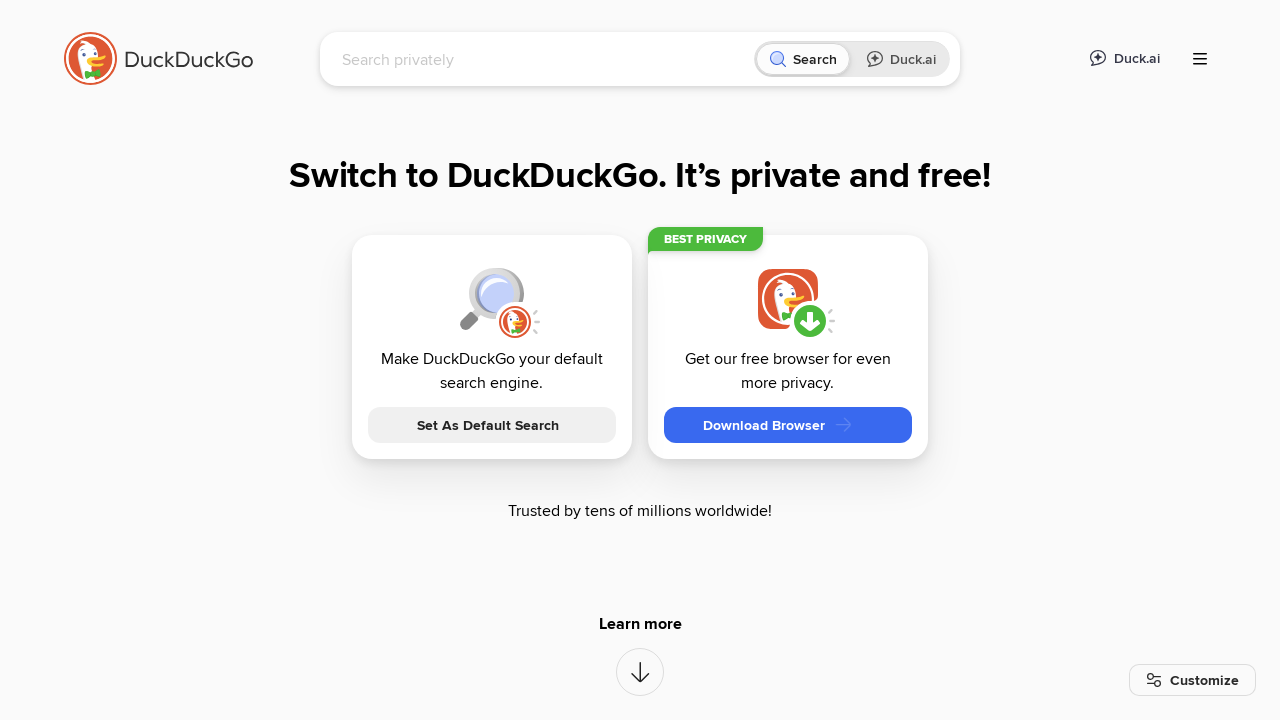

Navigated to DuckDuckGo homepage
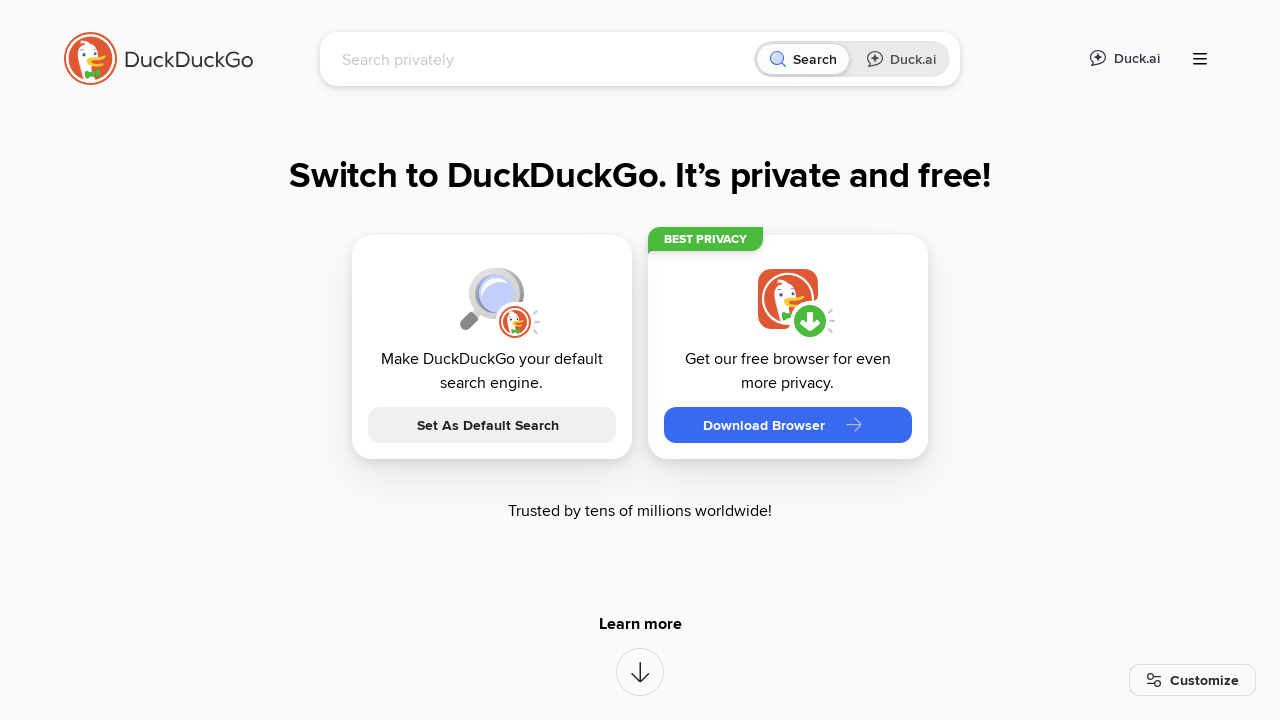

Located DuckDuckGo logo element
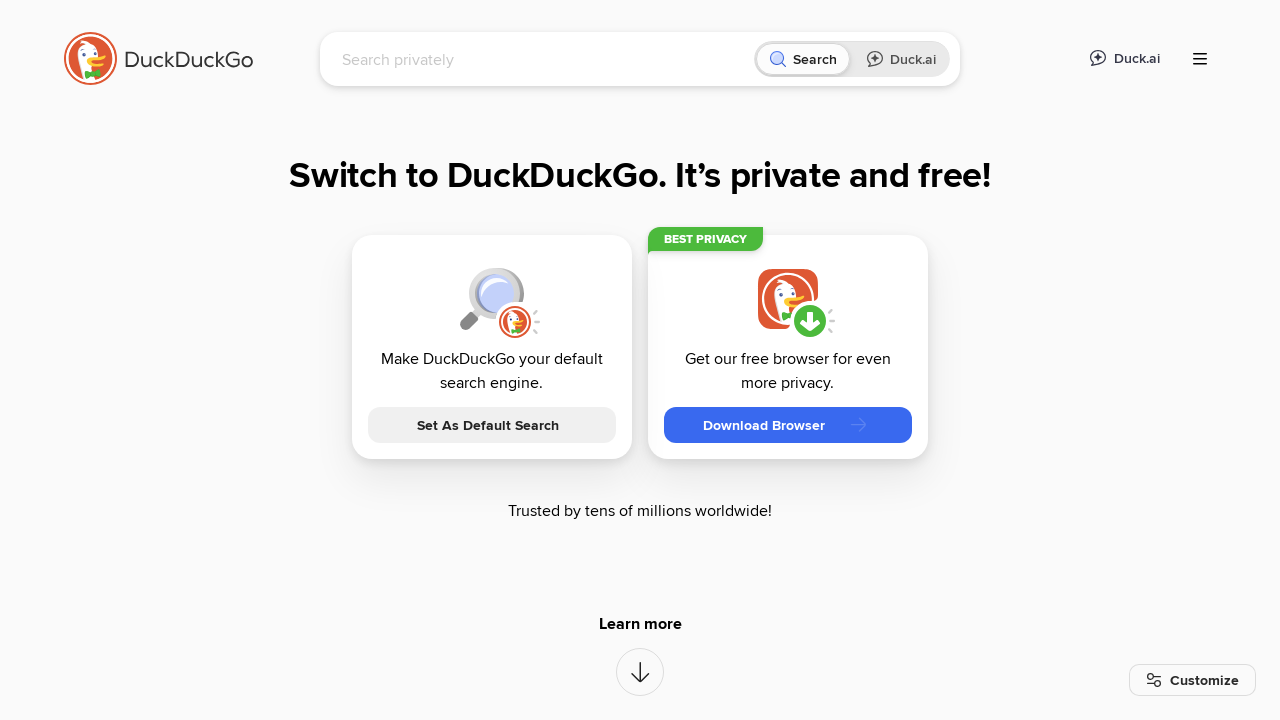

Verified that DuckDuckGo logo is displayed
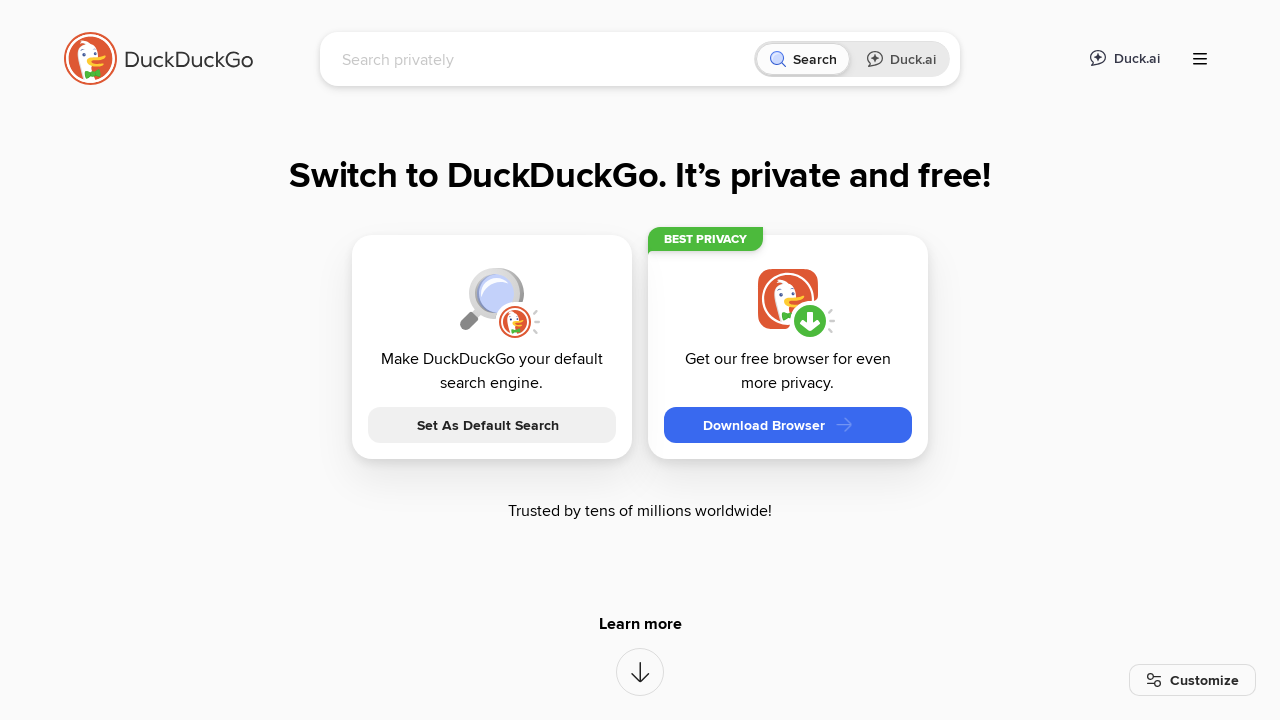

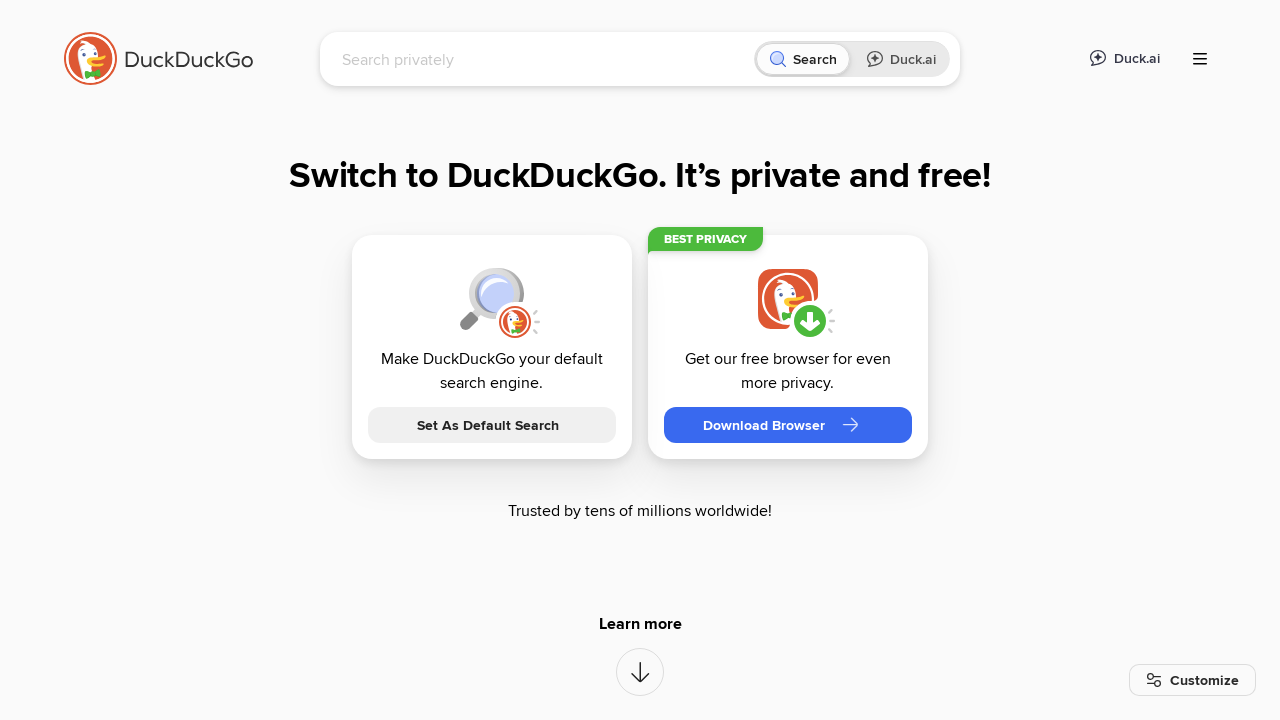